Navigates to an automation practice page and verifies sibling and parent-child element traversal using XPath locators

Starting URL: https://rahulshettyacademy.com/AutomationPractice/

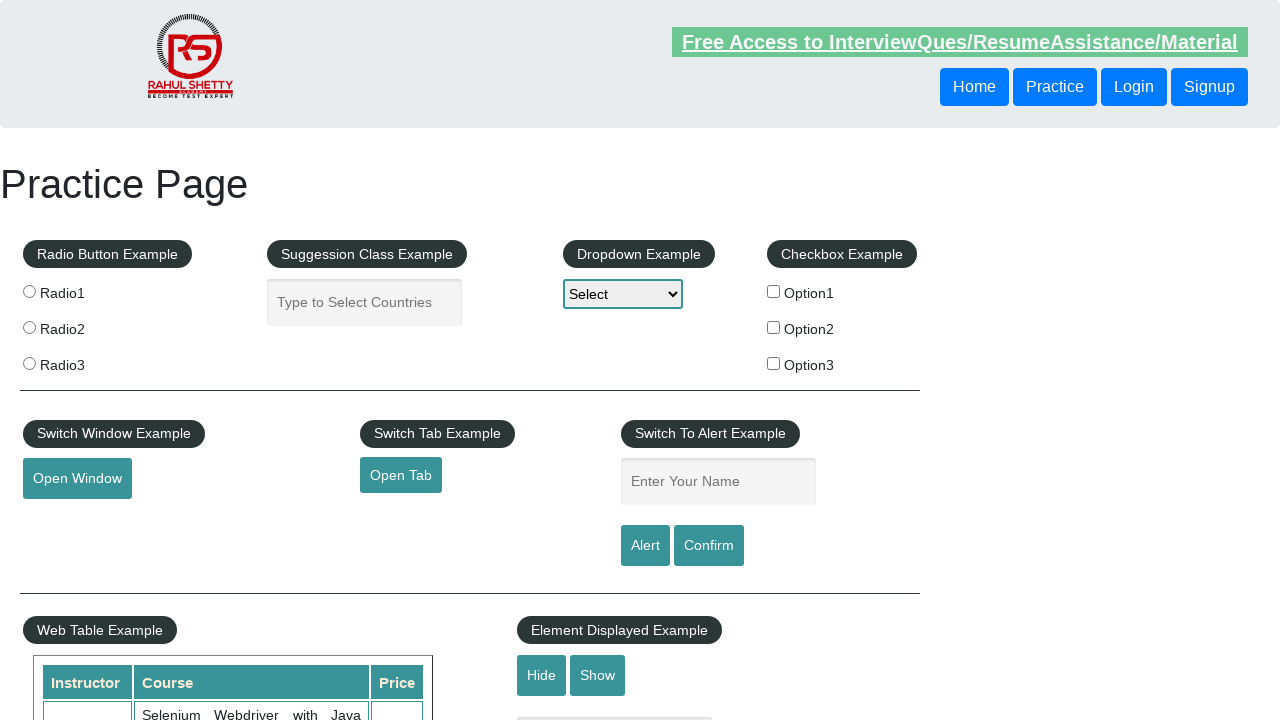

Navigated to automation practice page
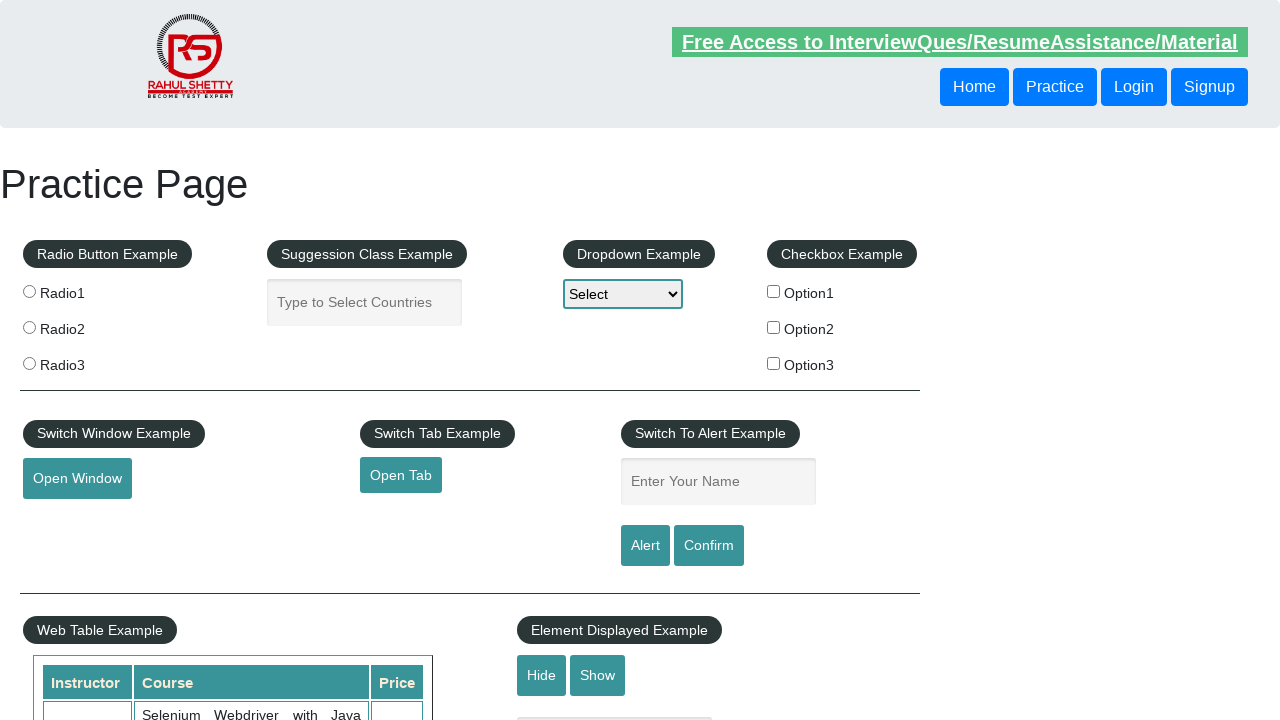

Retrieved login button text using sibling XPath traversal
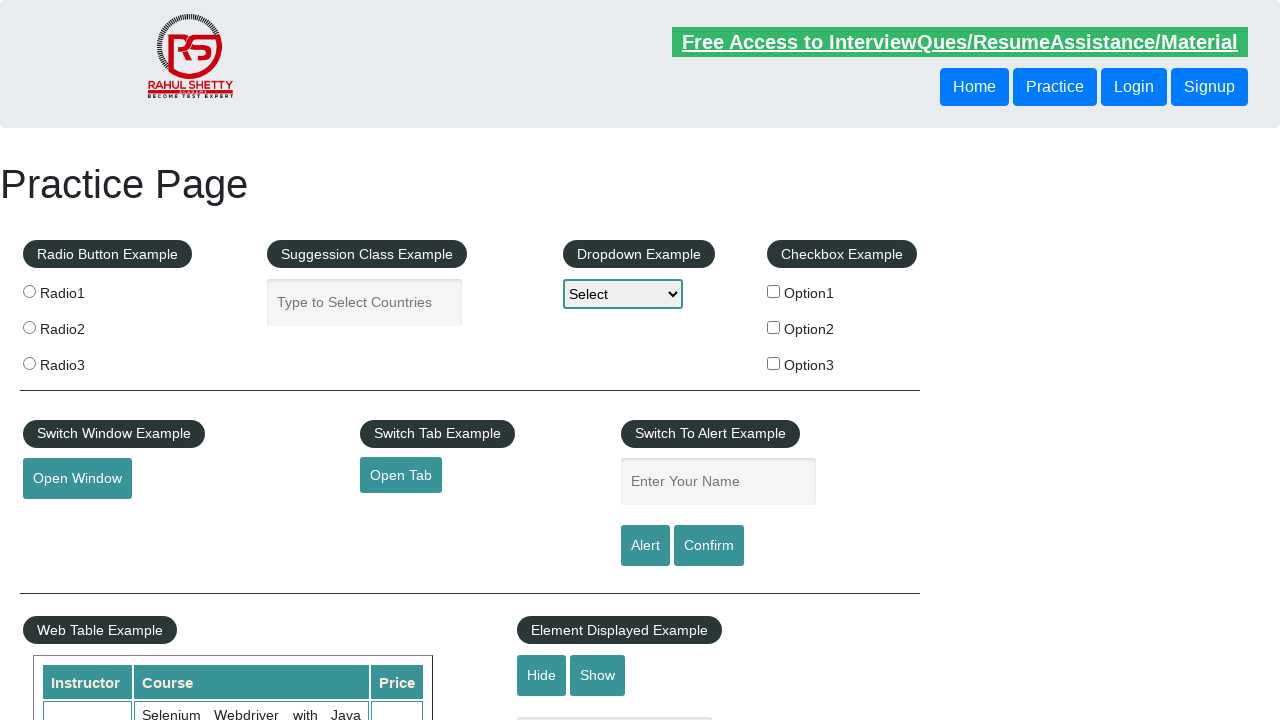

Retrieved login button text using parent-child XPath traversal
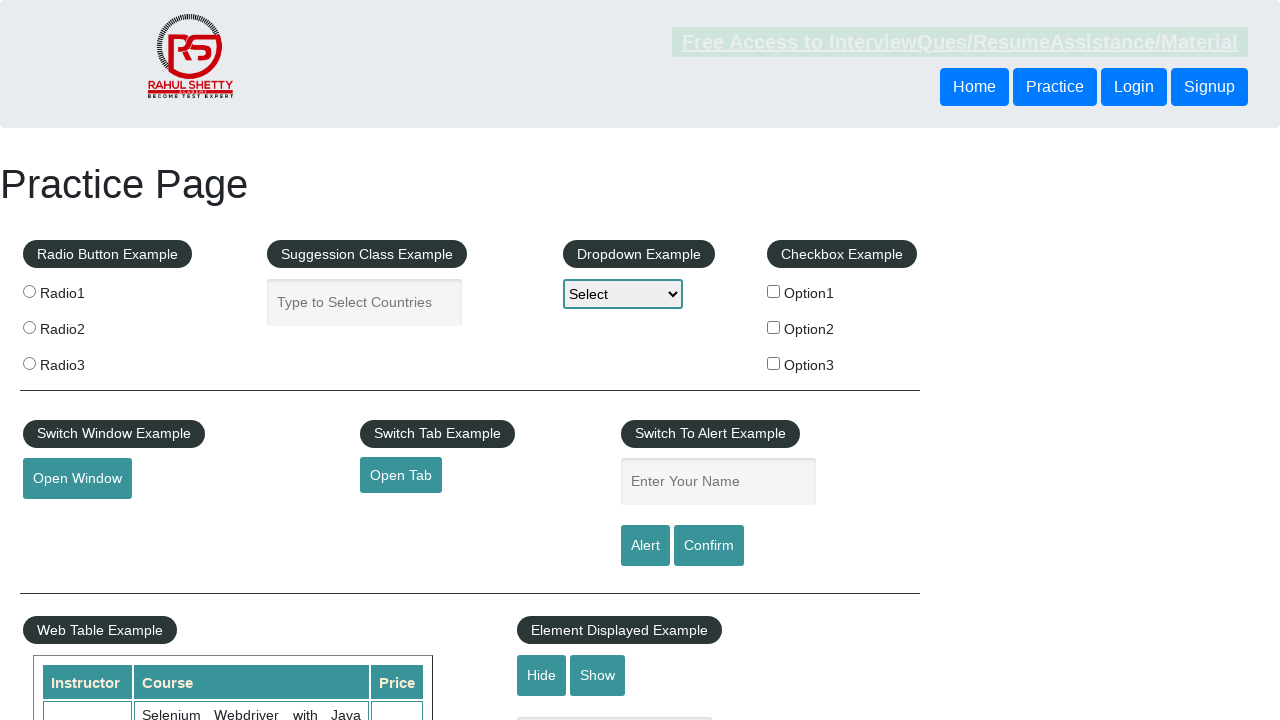

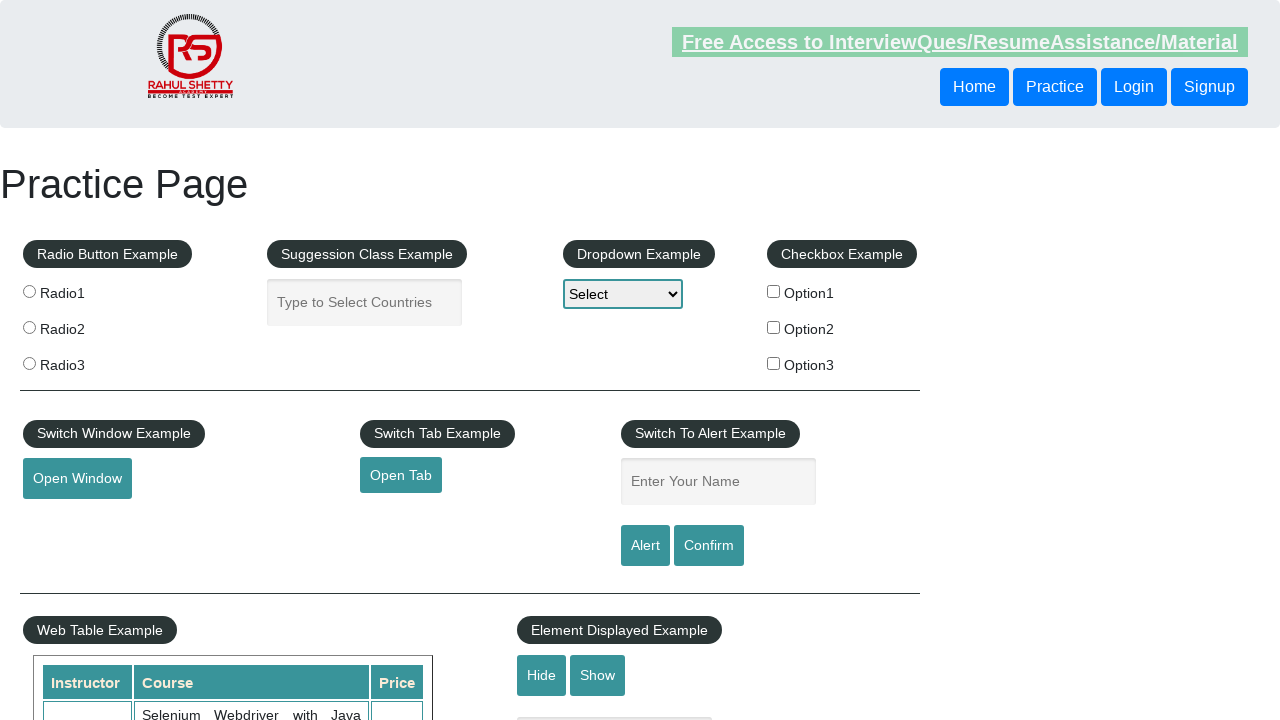